Tests shadow DOM GUID generator by clicking generate and verifying a value is produced

Starting URL: http://uitestingplayground.com/shadowdom

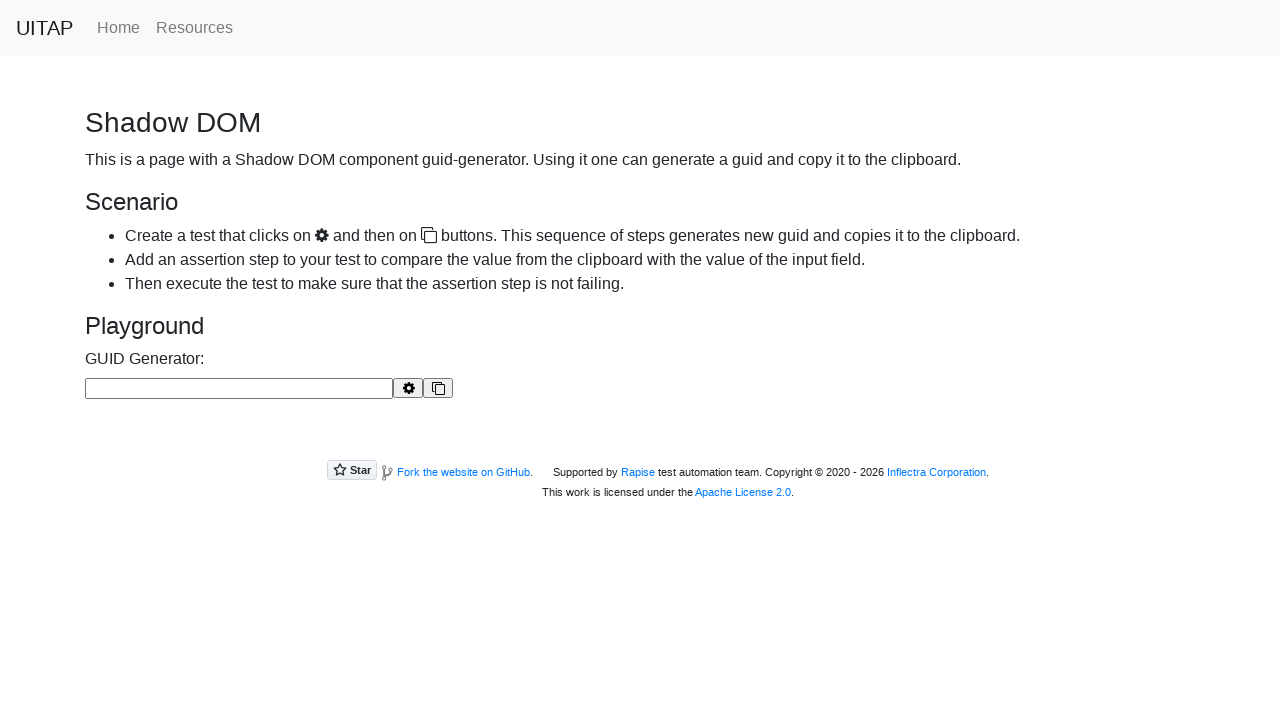

Clicked generate button in shadow DOM GUID generator at (408, 388) on guid-generator >> .button-generate
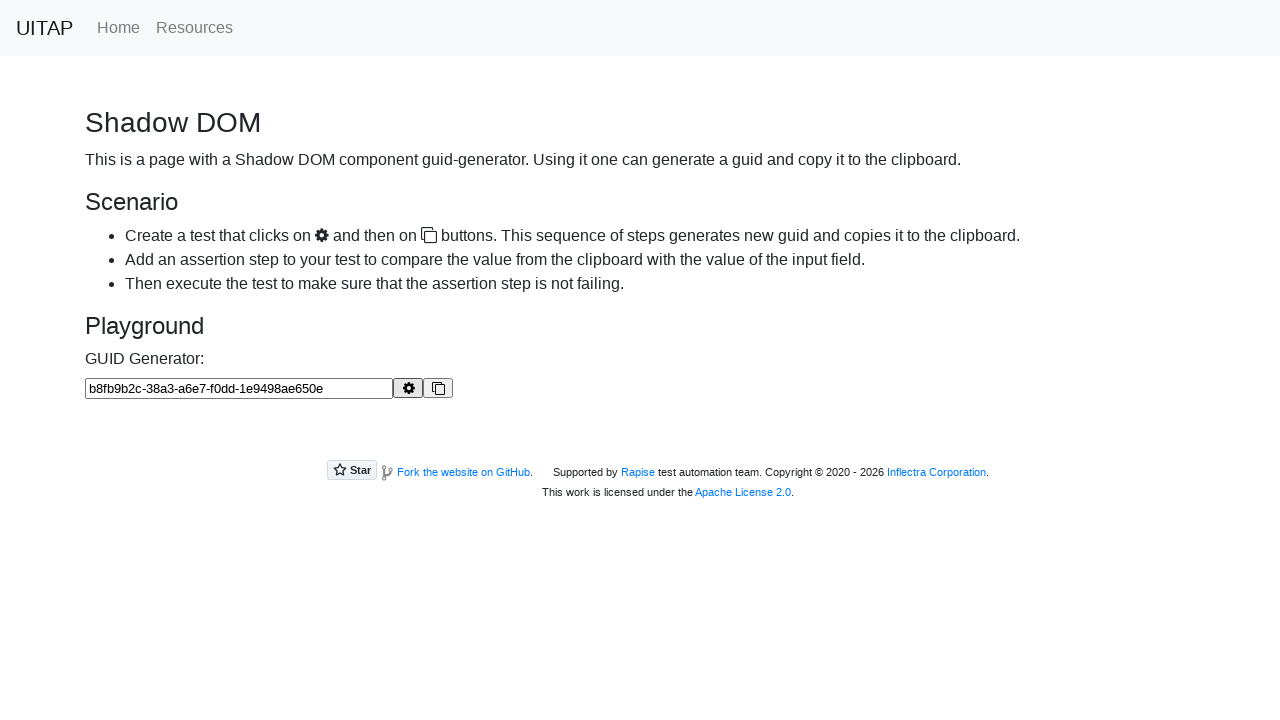

Retrieved generated GUID value from shadow DOM input field
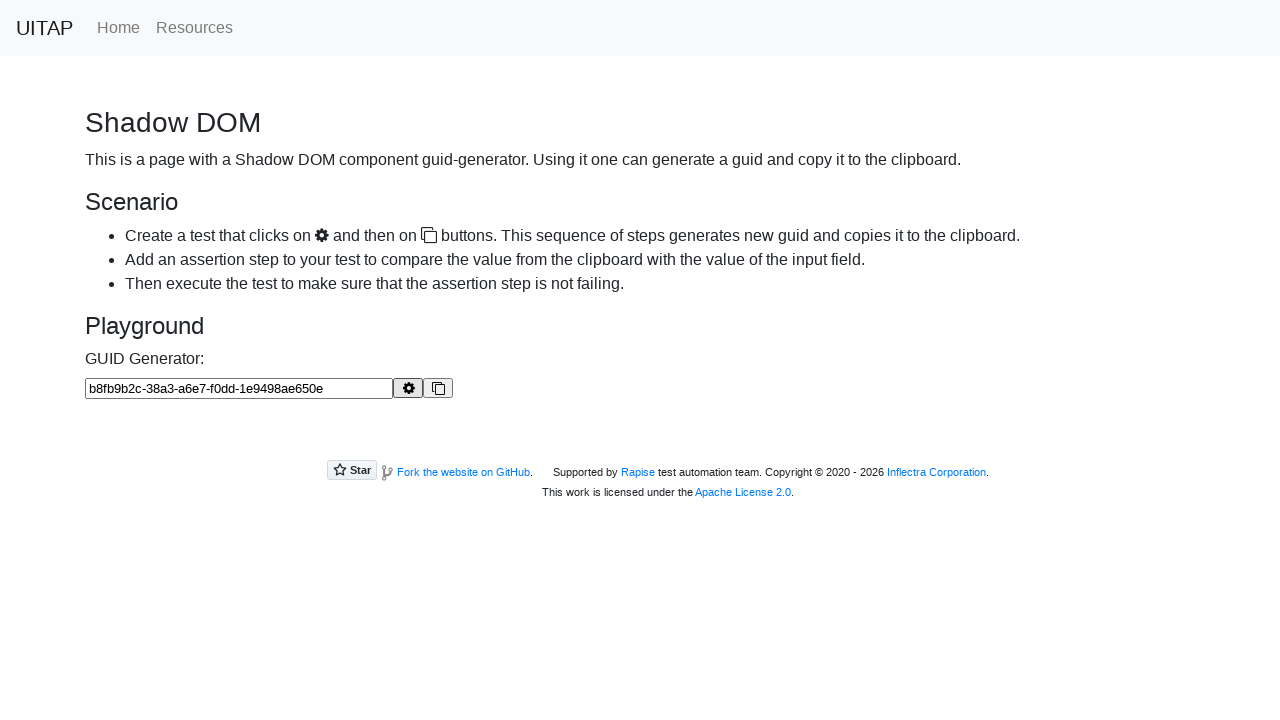

Verified that a GUID value was successfully generated
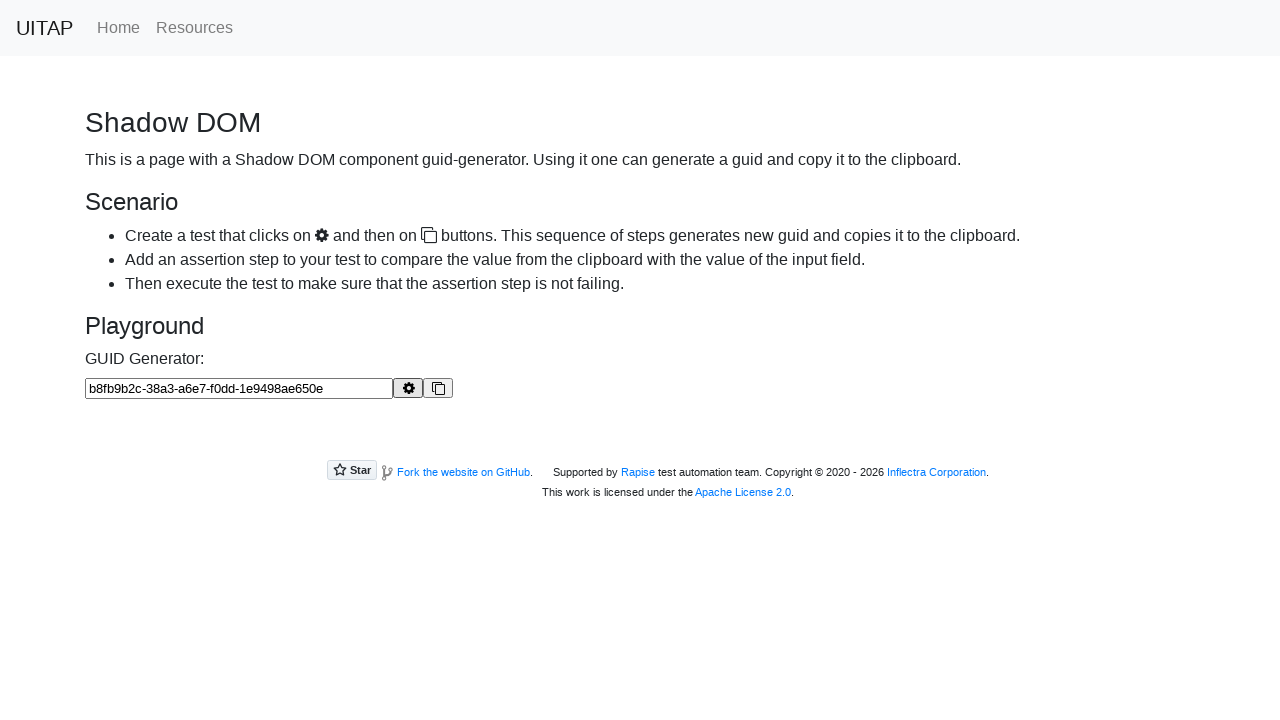

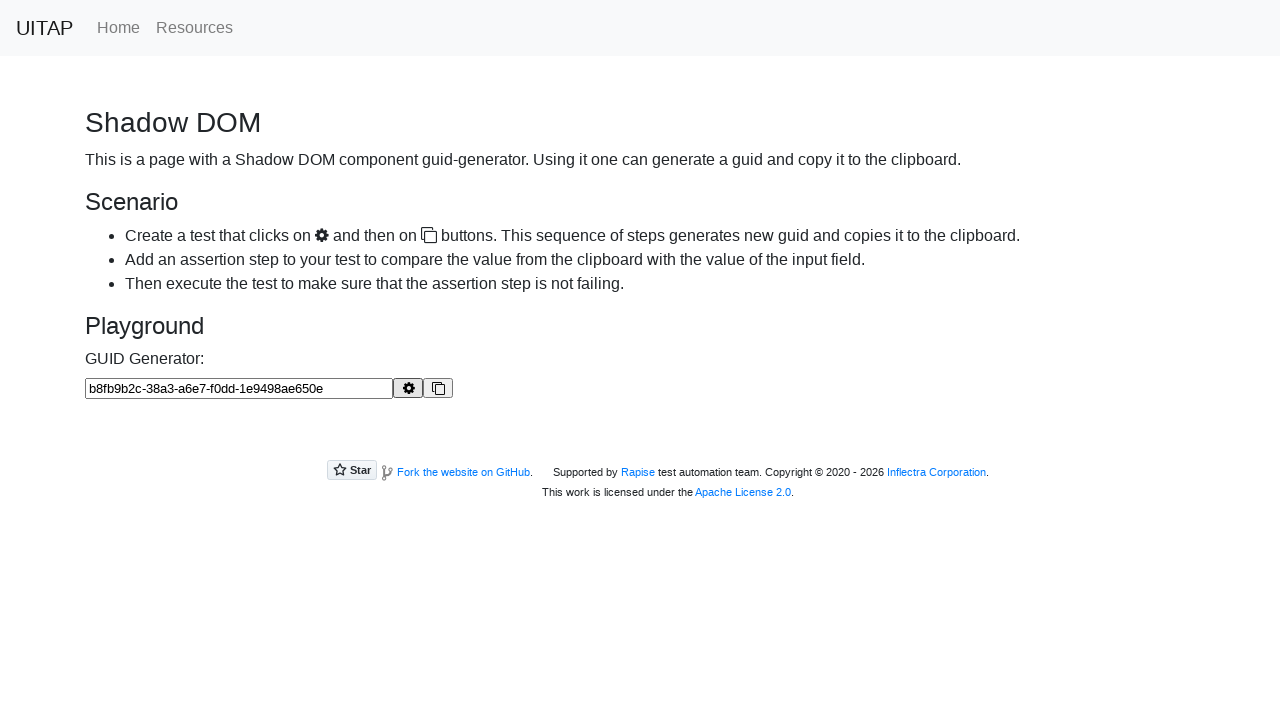